Tests dropdown menu interaction by hovering over a menu element and clicking on a submenu item called "SeleniumByArun"

Starting URL: https://omayo.blogspot.com/

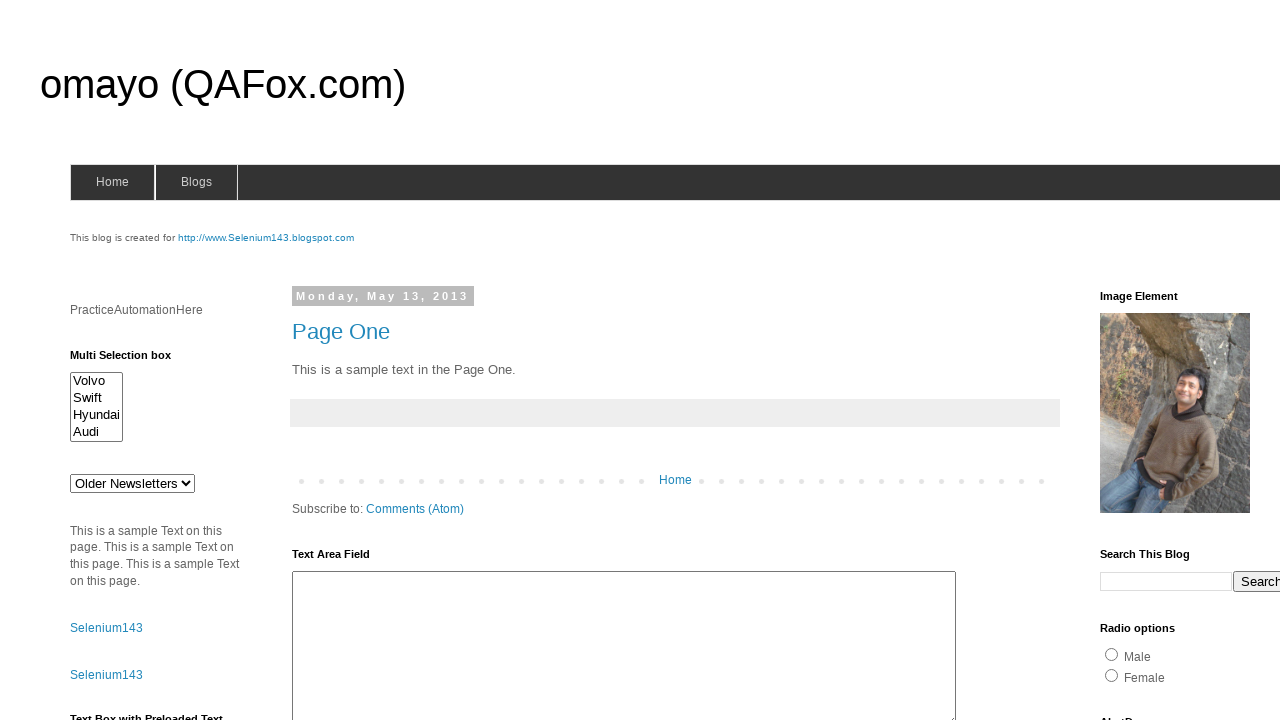

Hovered over blogs menu to reveal dropdown at (196, 182) on #blogsmenu
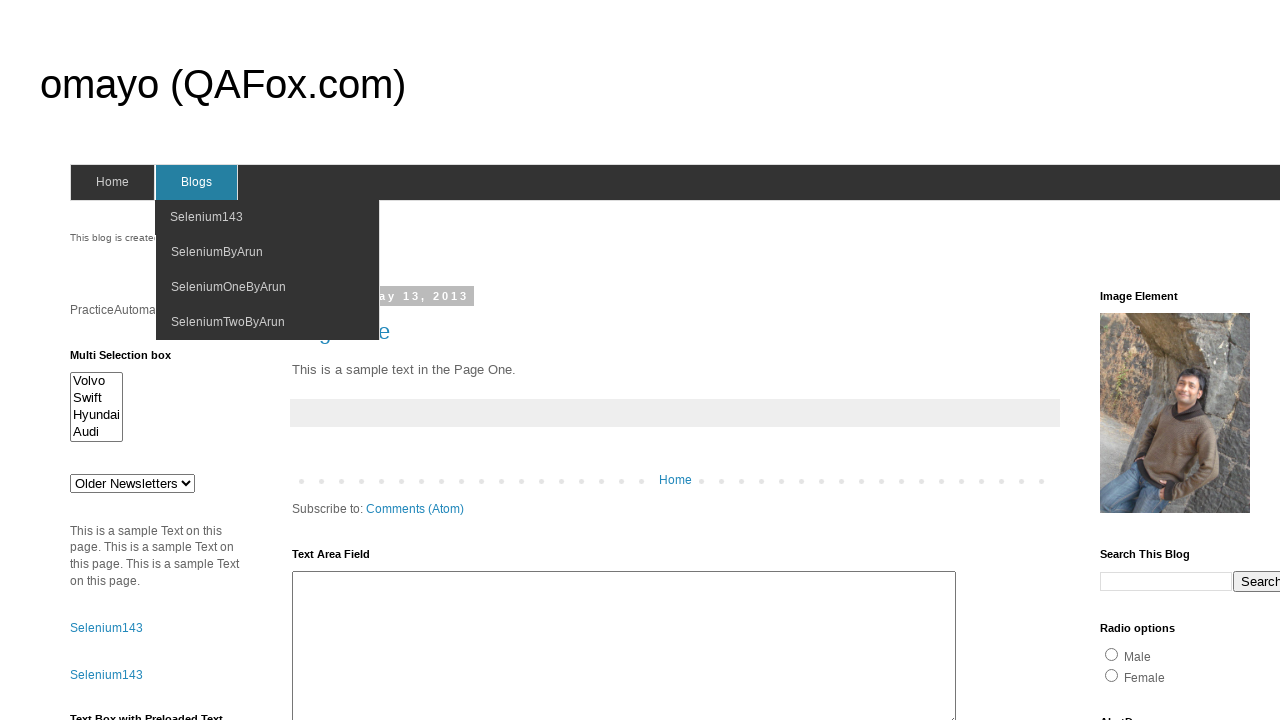

Clicked on SeleniumByArun submenu item at (217, 252) on xpath=//span[text()='SeleniumByArun']
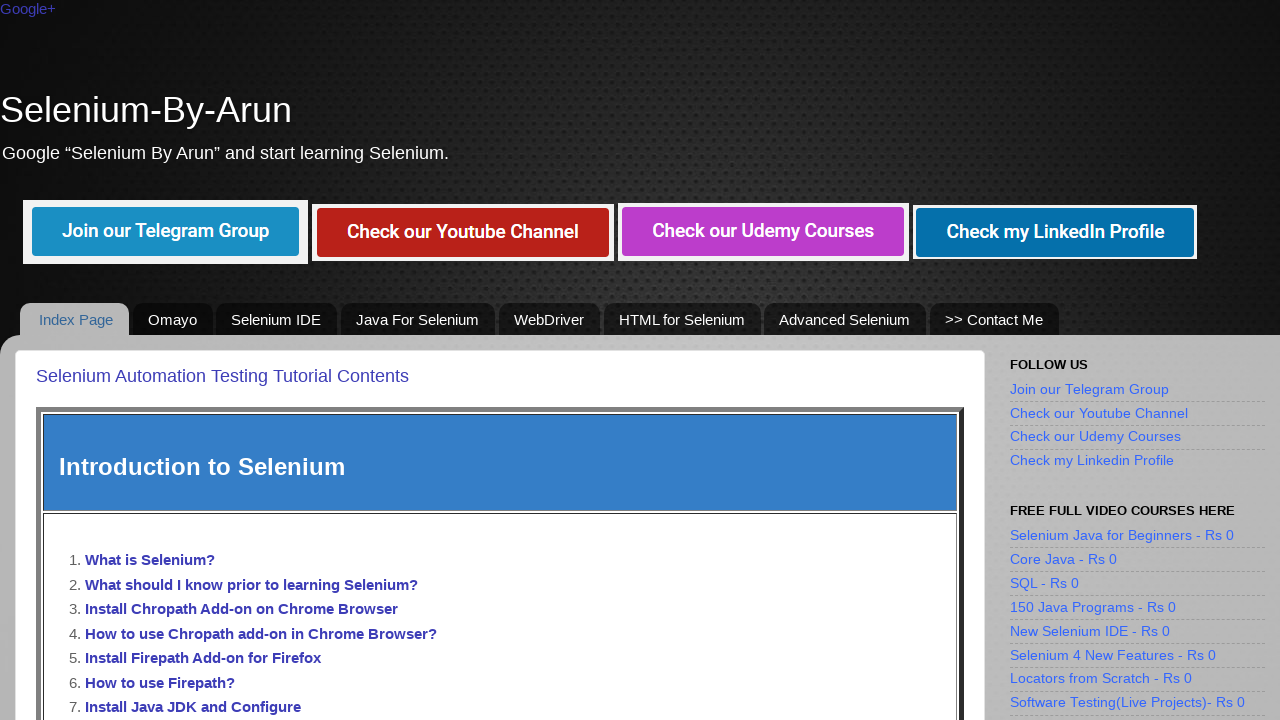

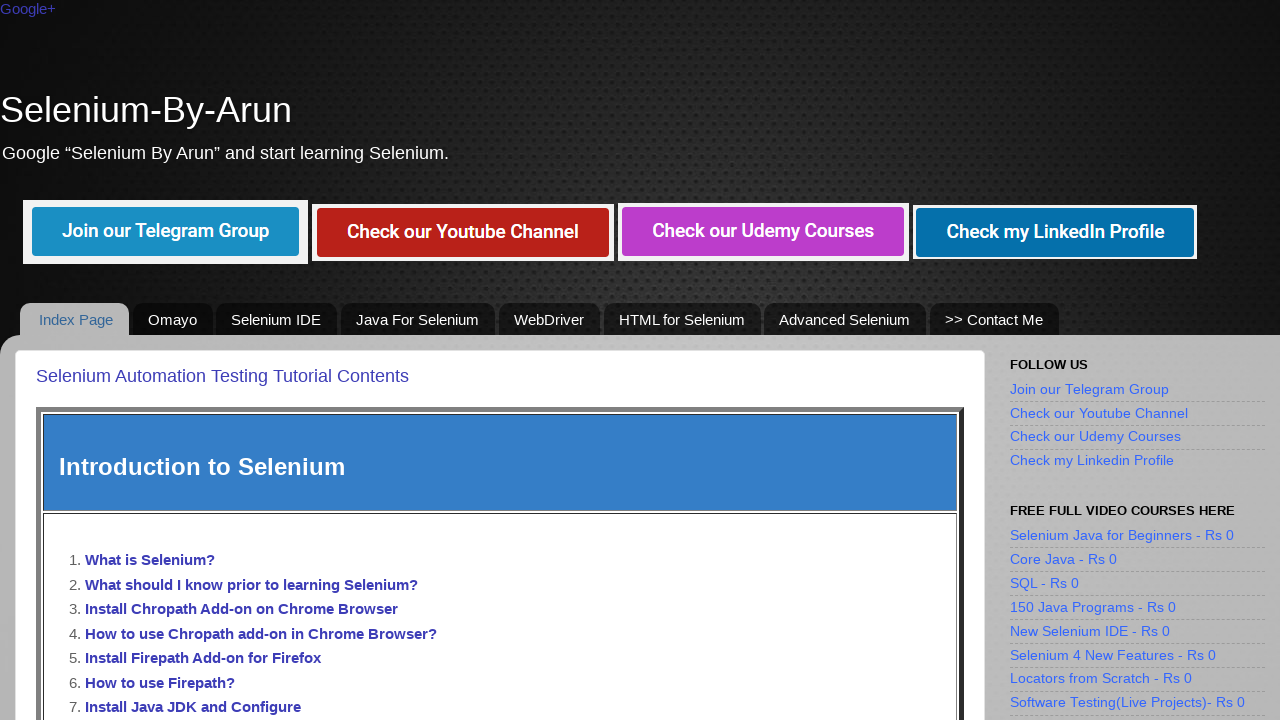